Tests the resizing functionality by dragging the resize handle of a resizable element

Starting URL: http://jqueryui.com/resizable/

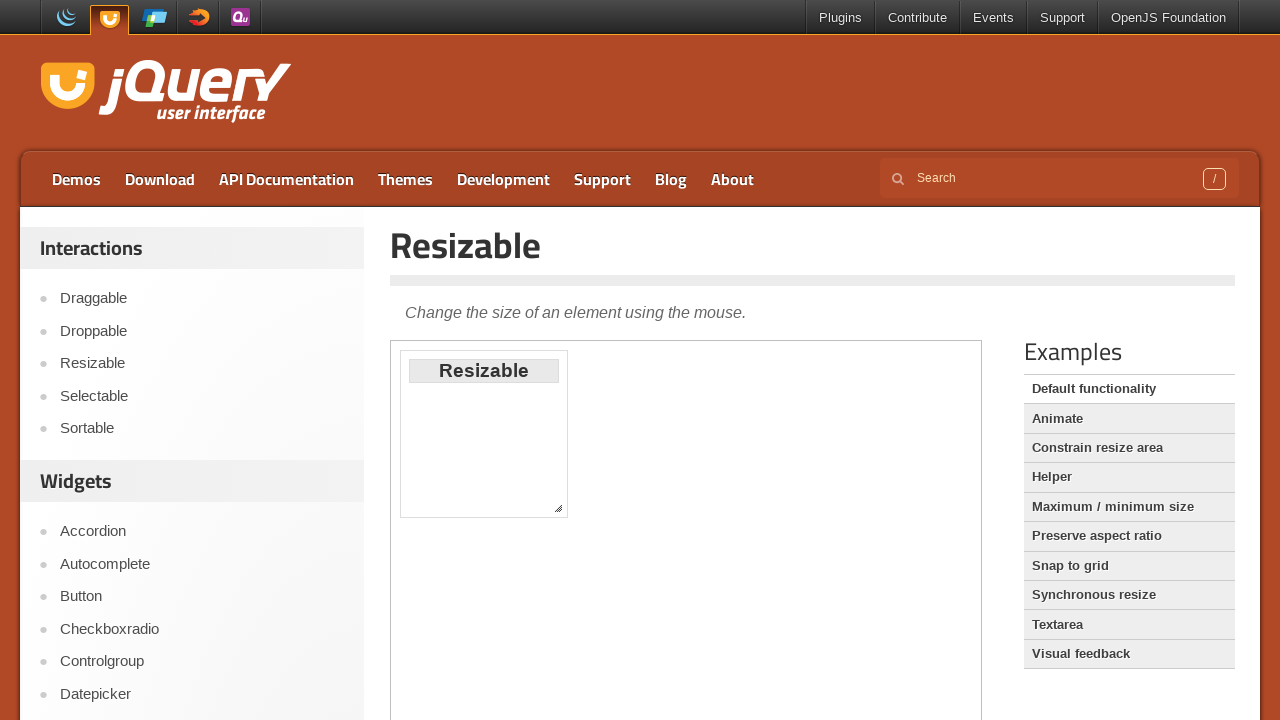

Located the demo iframe
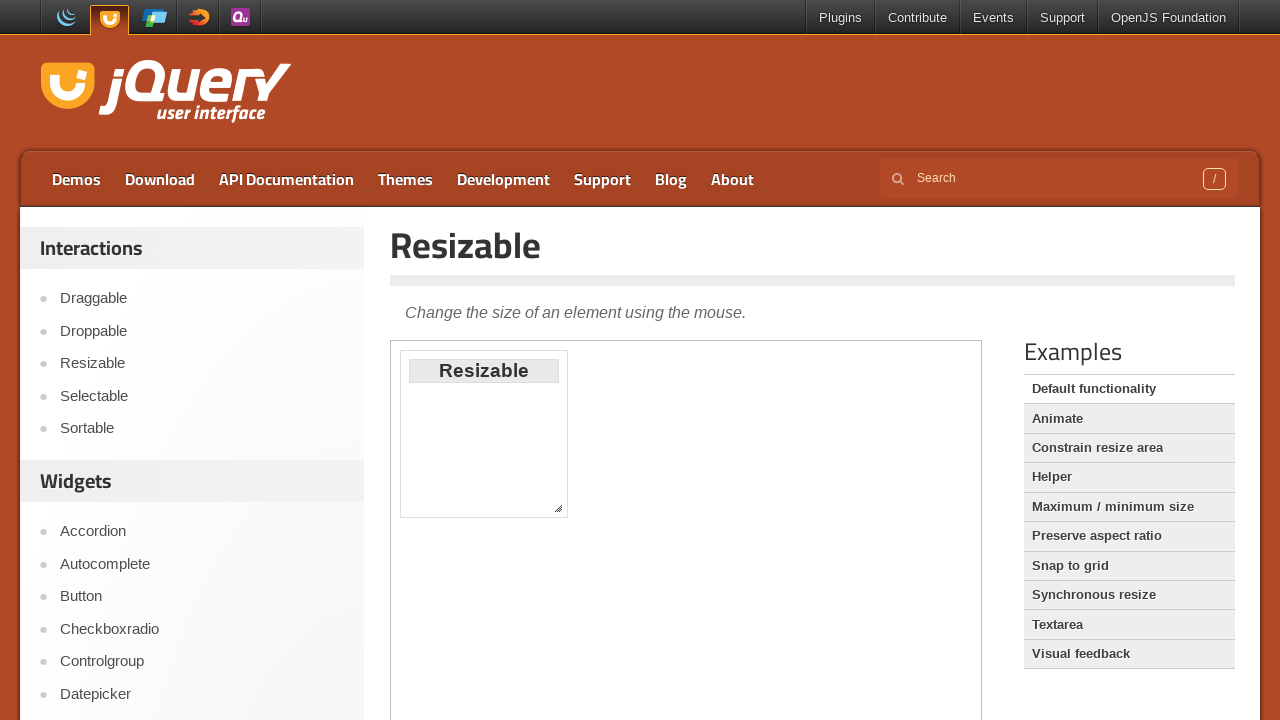

Located the resize handle element
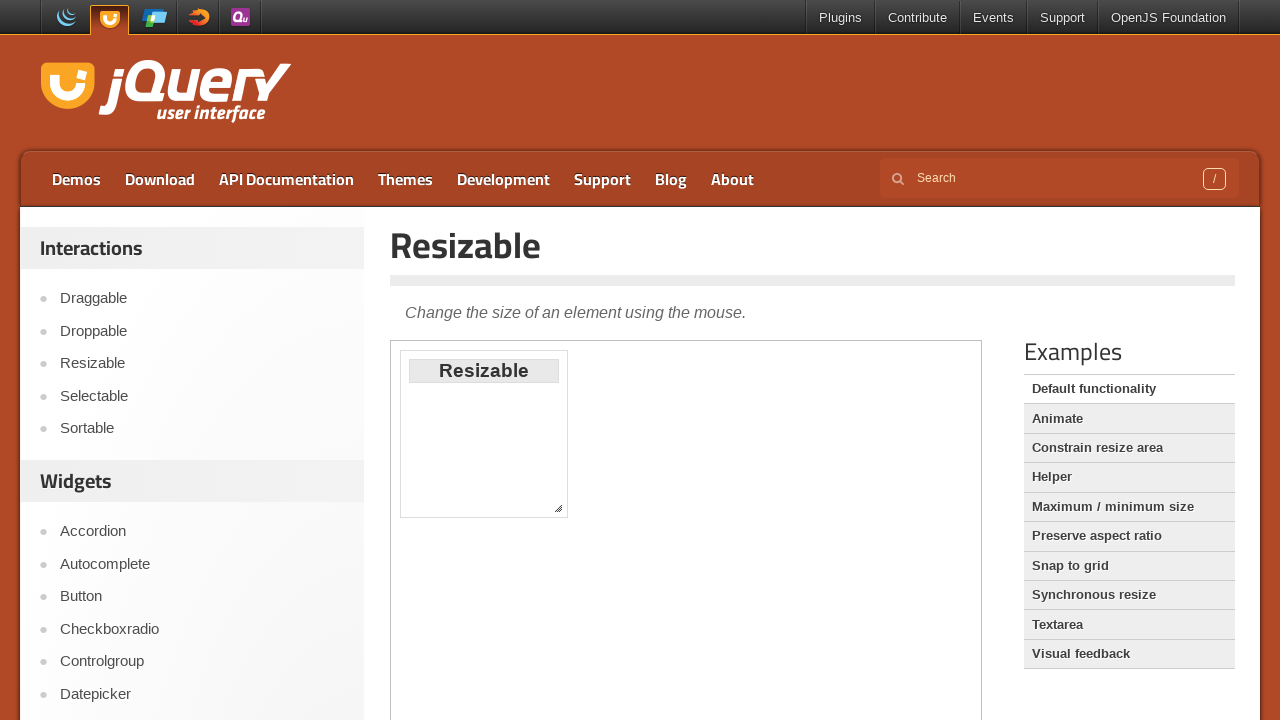

Dragged the resize handle to resize the element at (650, 600)
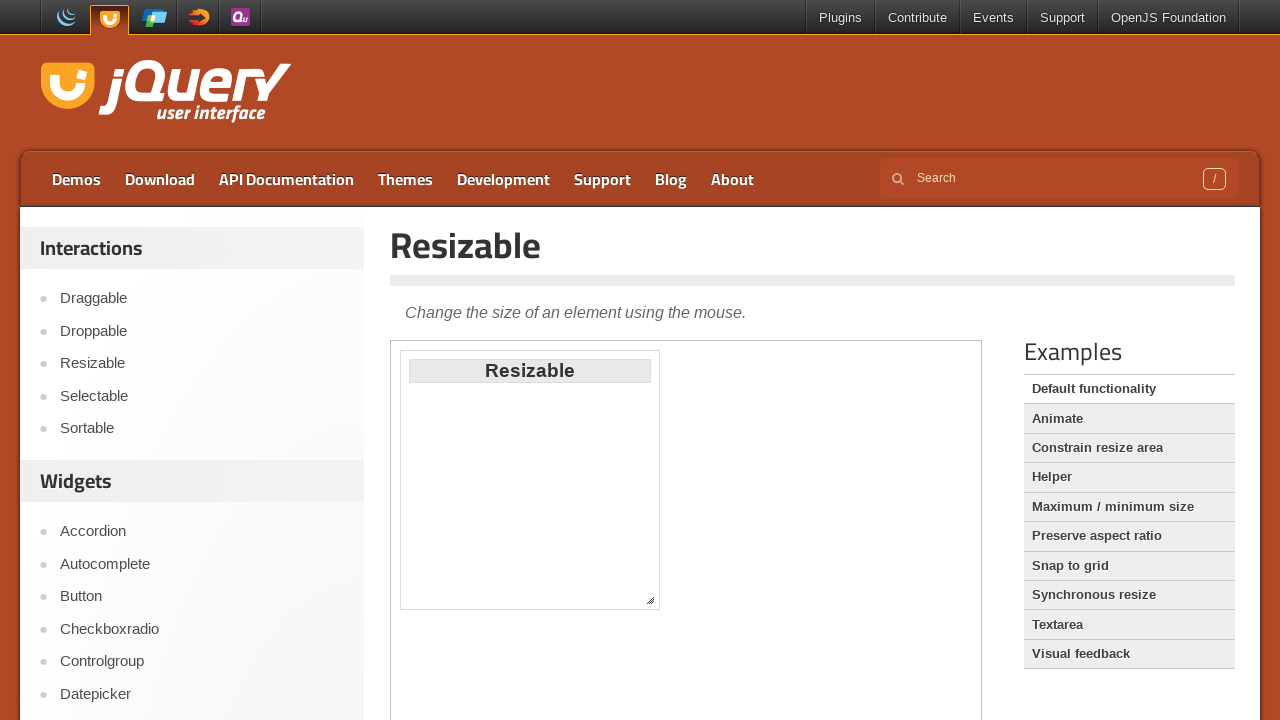

Verified that the resizable element has been resized with style attribute
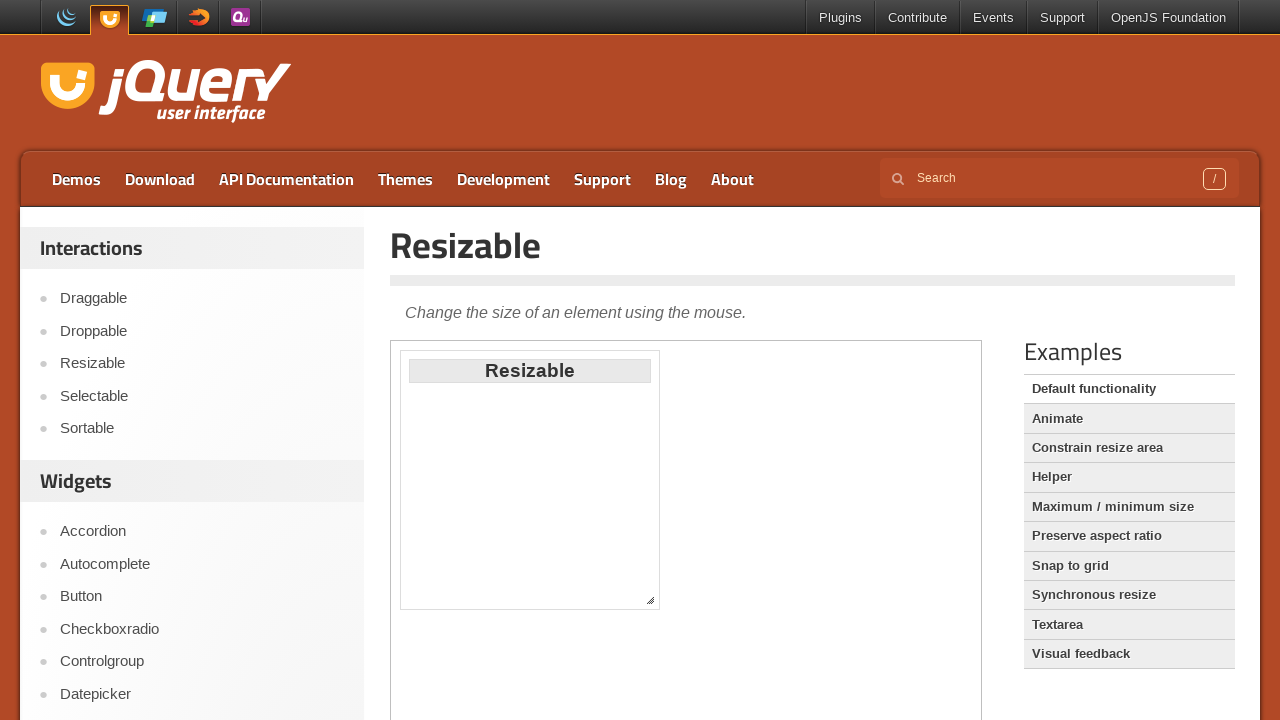

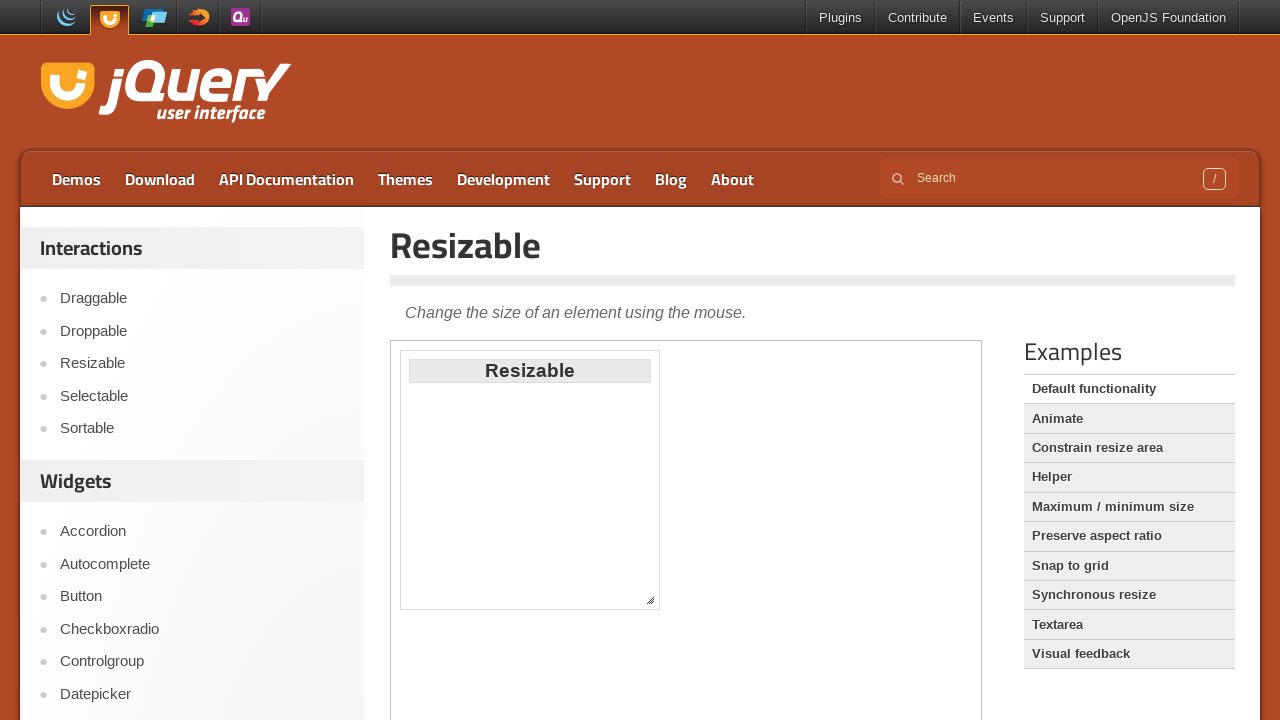